Tests Pastebin paste creation by filling in the paste content, selecting an expiration option, adding a title, and submitting the form

Starting URL: https://pastebin.com/

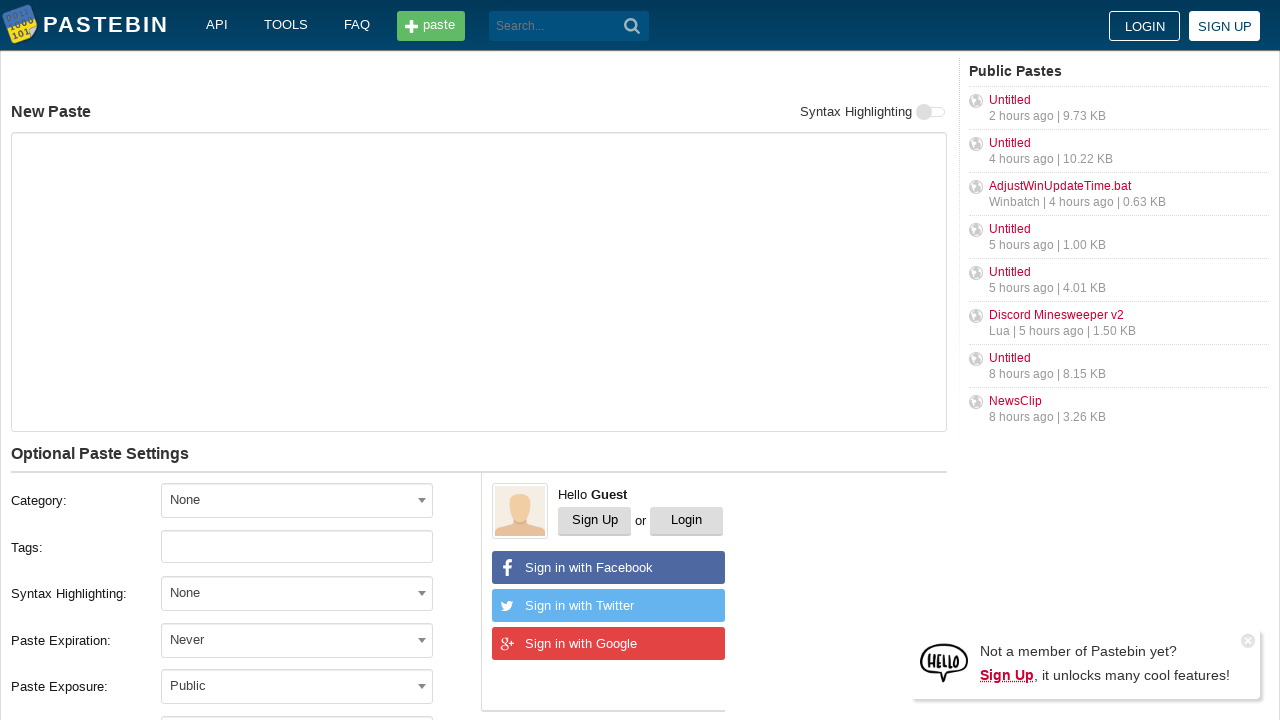

Filled paste content textarea with 'Hello from WebDriver' on #postform-text
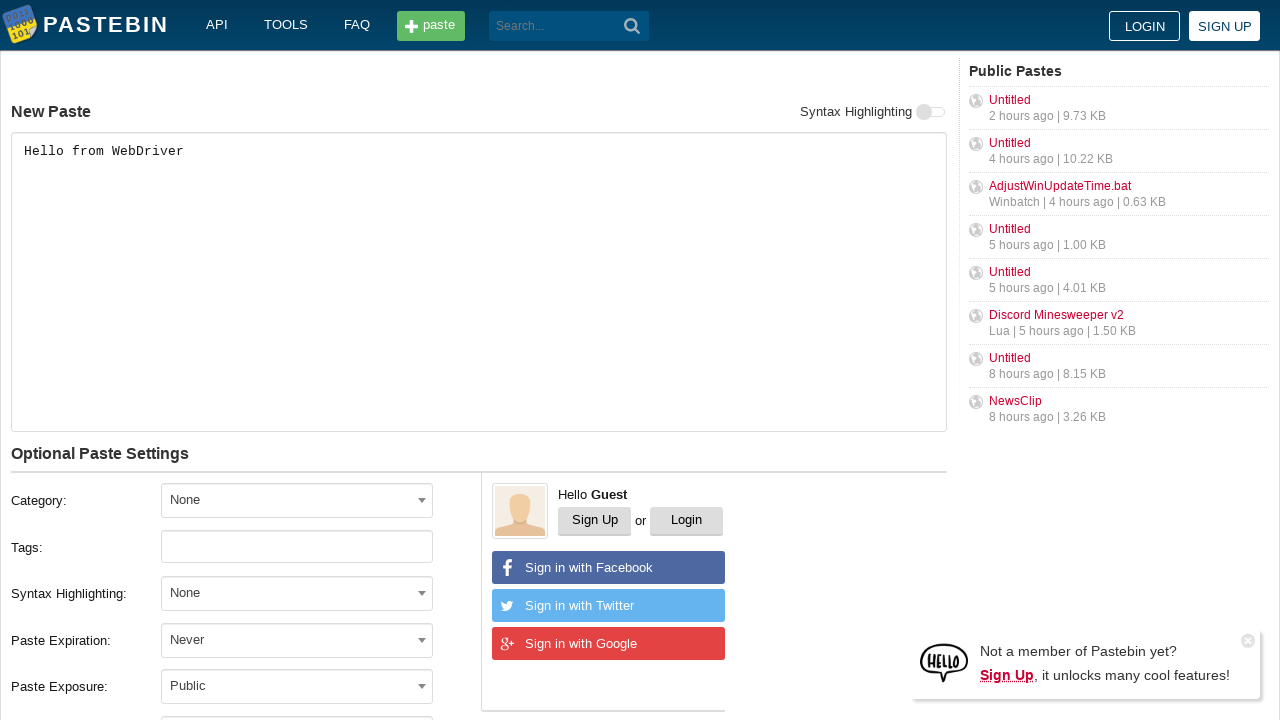

Clicked expiration dropdown to open options at (297, 640) on #select2-postform-expiration-container
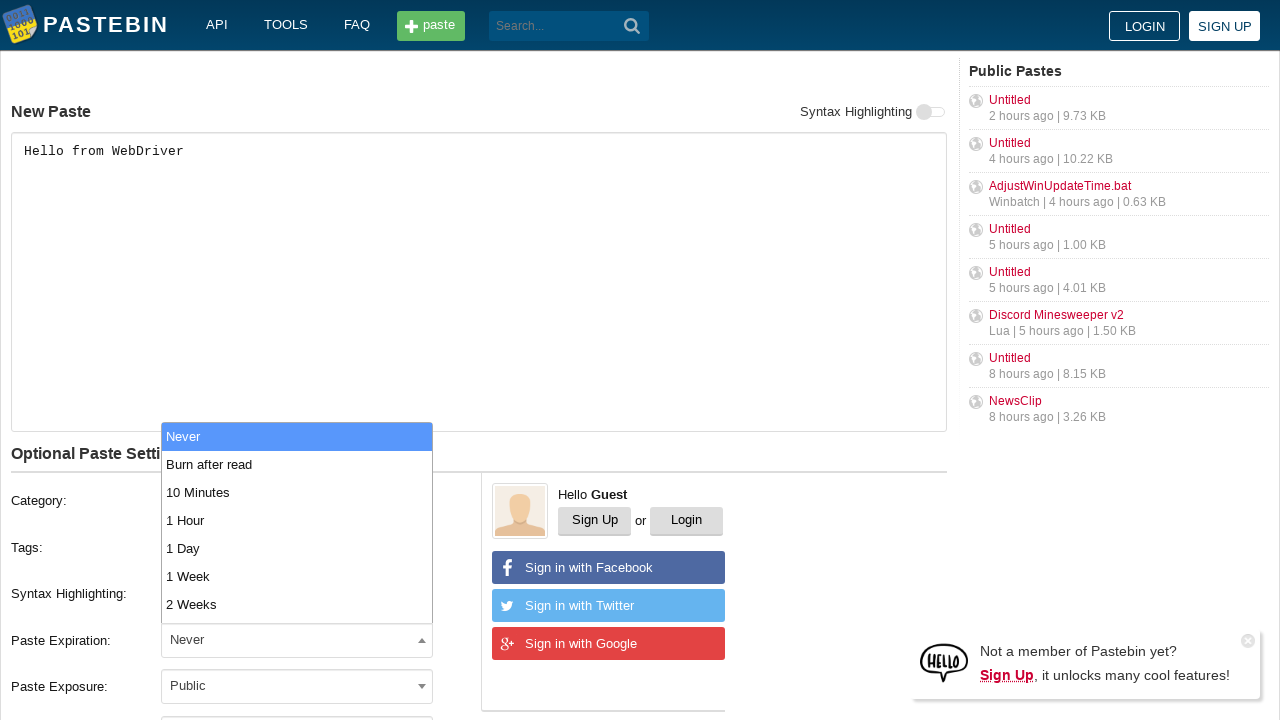

Selected '10 Minutes' expiration option from dropdown at (297, 492) on xpath=//span[@class='select2-results']/ul/li[3]
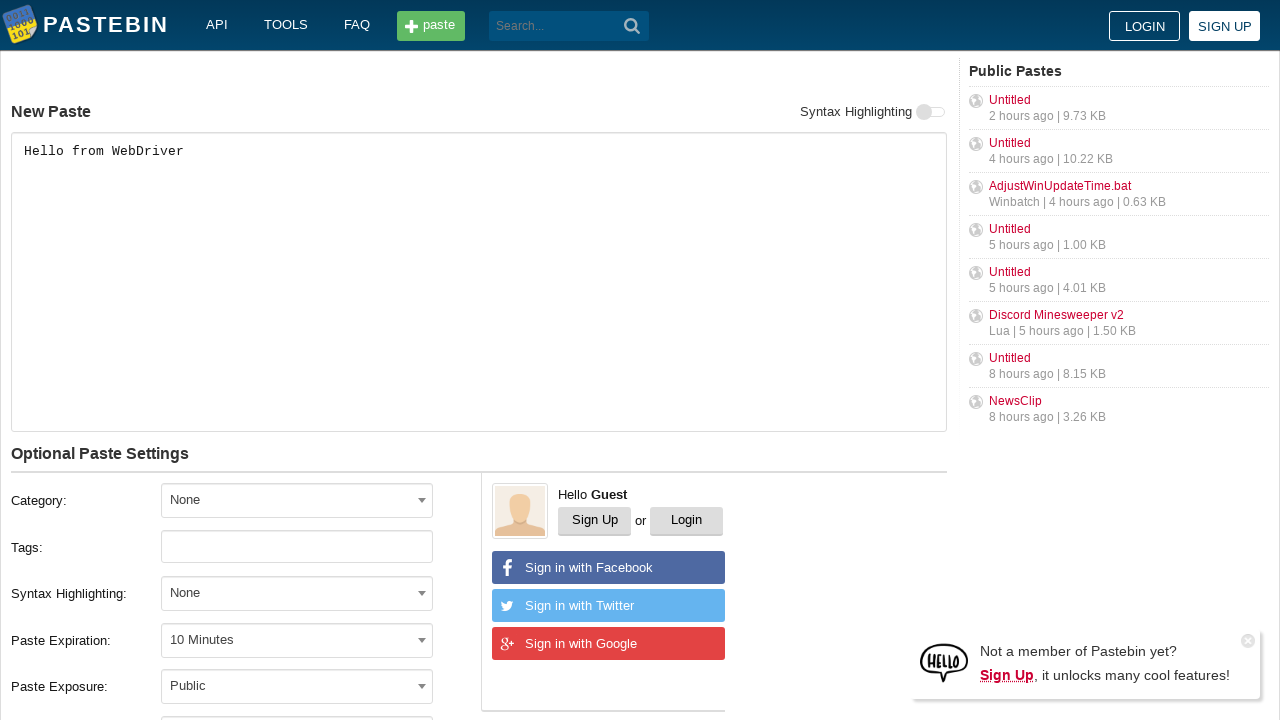

Filled paste title field with 'helloweb' on #postform-name
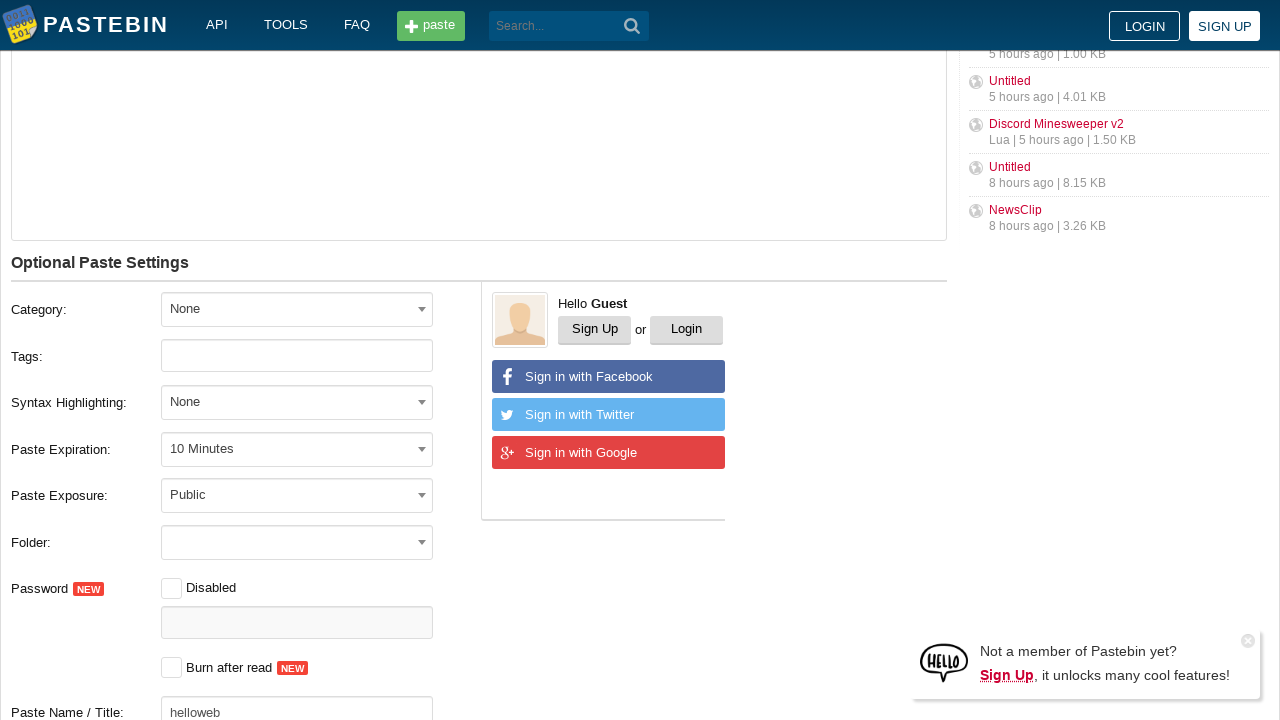

Clicked submit button to create the paste at (632, 26) on button[type='submit']
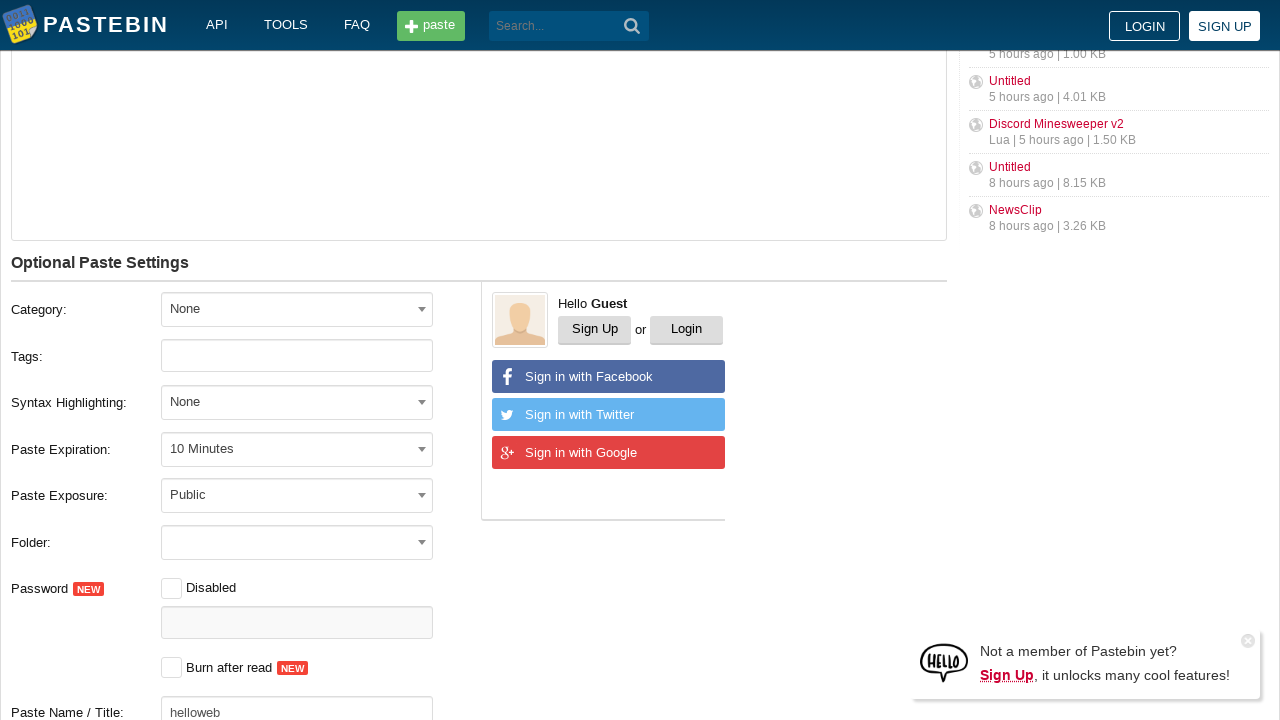

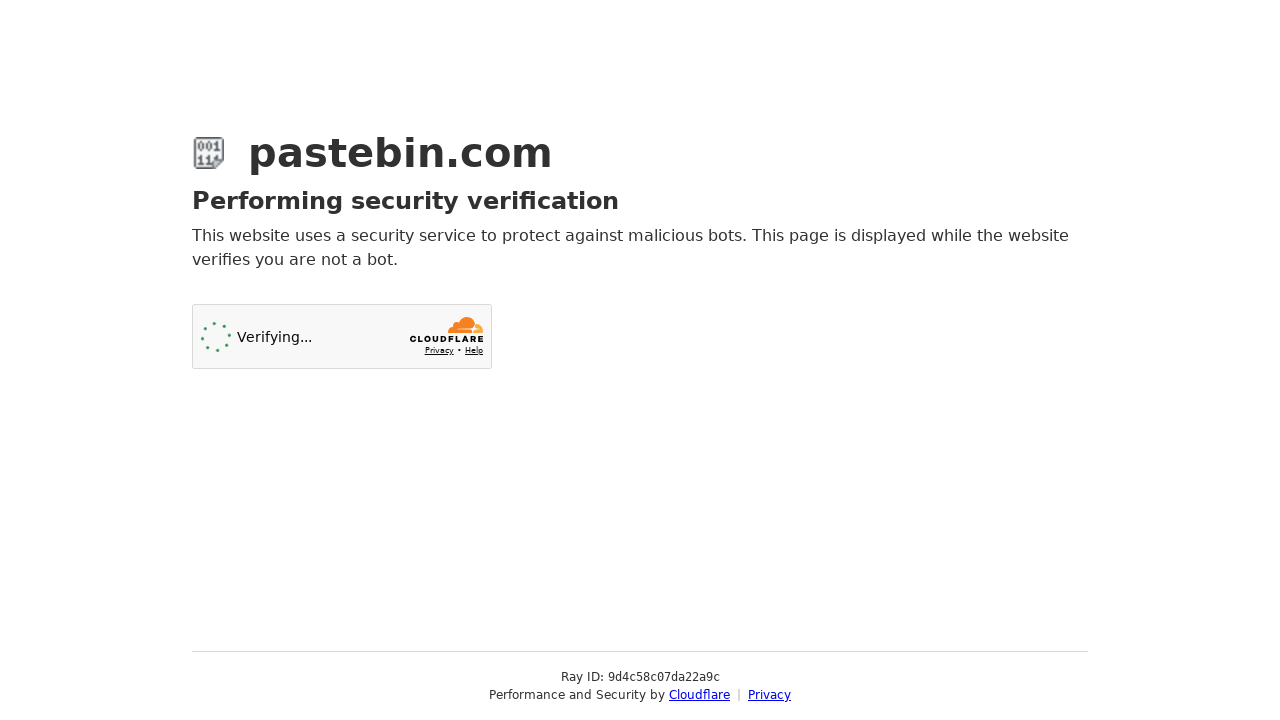